Tests drag and drop functionality by dragging element A to element B position

Starting URL: https://the-internet.herokuapp.com

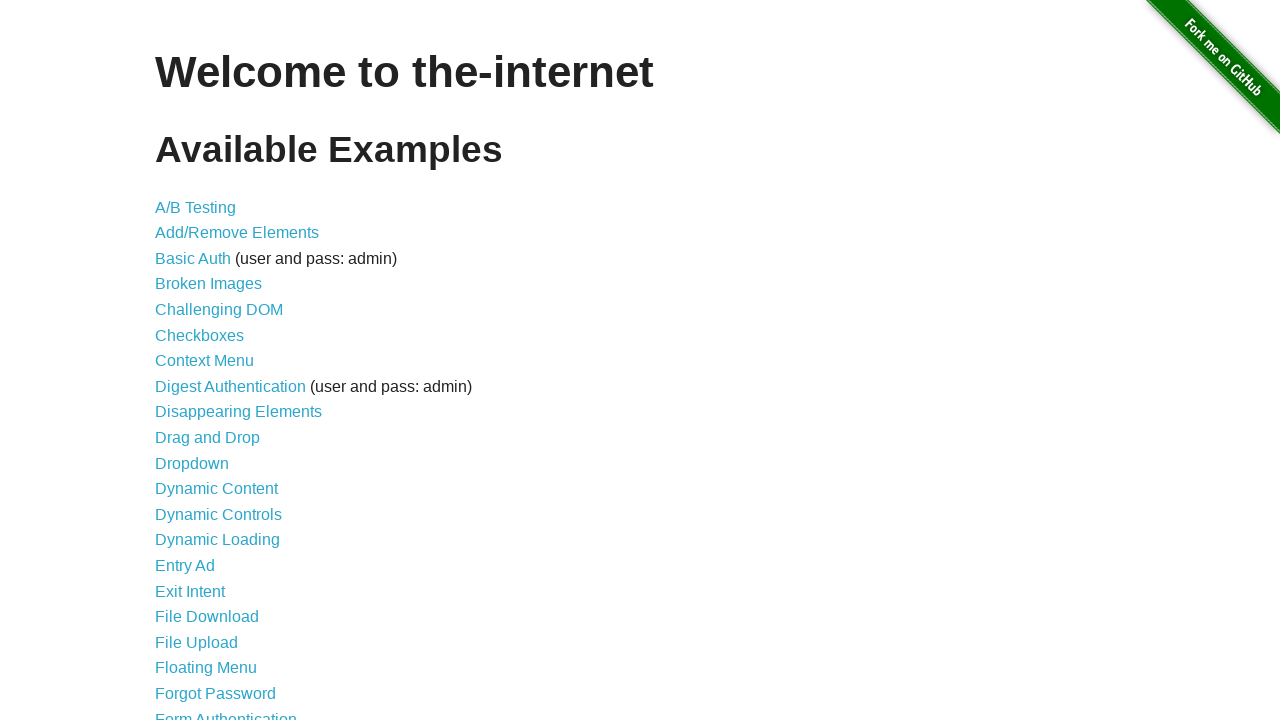

Clicked on Drag and Drop link to navigate to test page at (208, 438) on [href="/drag_and_drop"]
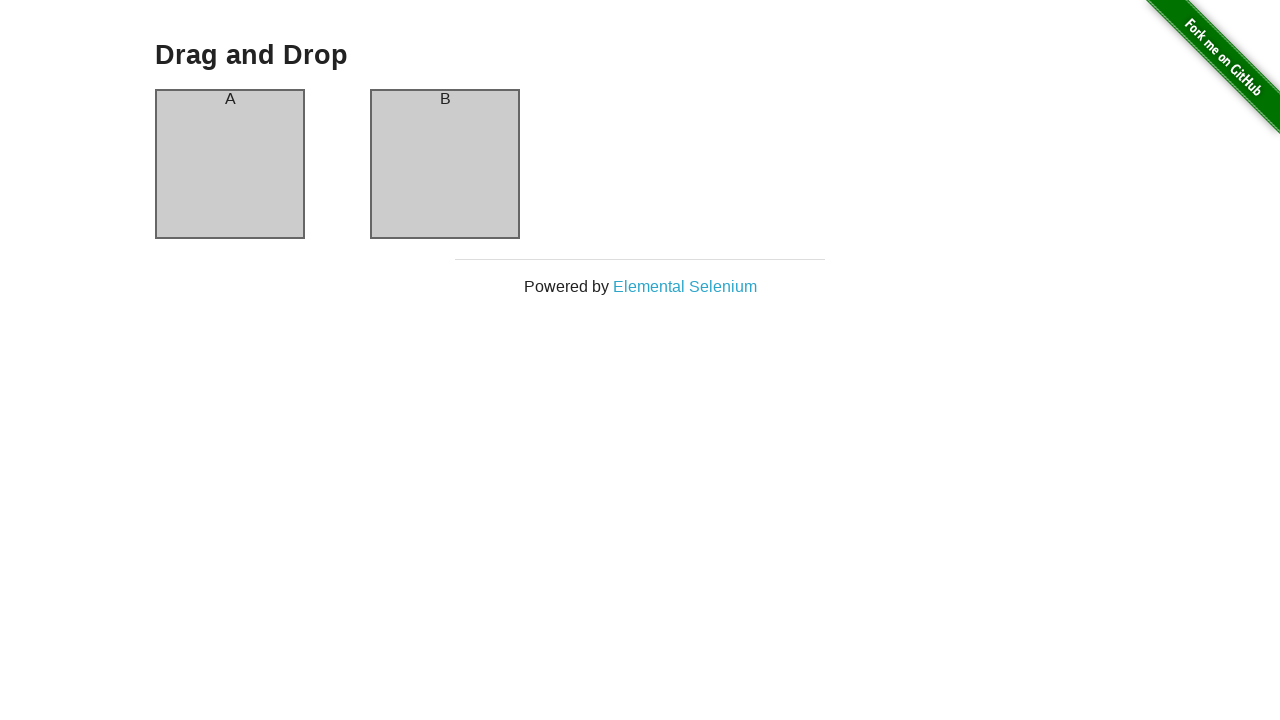

Dragged element A to element B position at (445, 164)
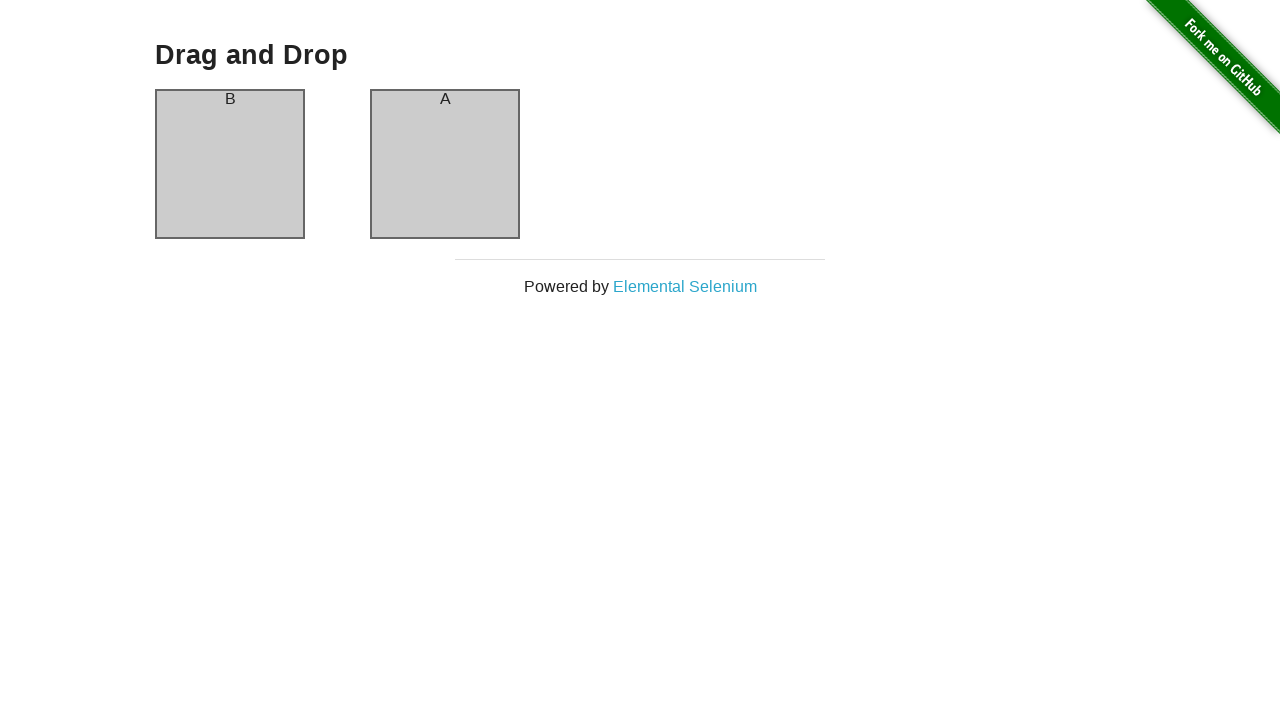

Verified element B is present after drag and drop operation
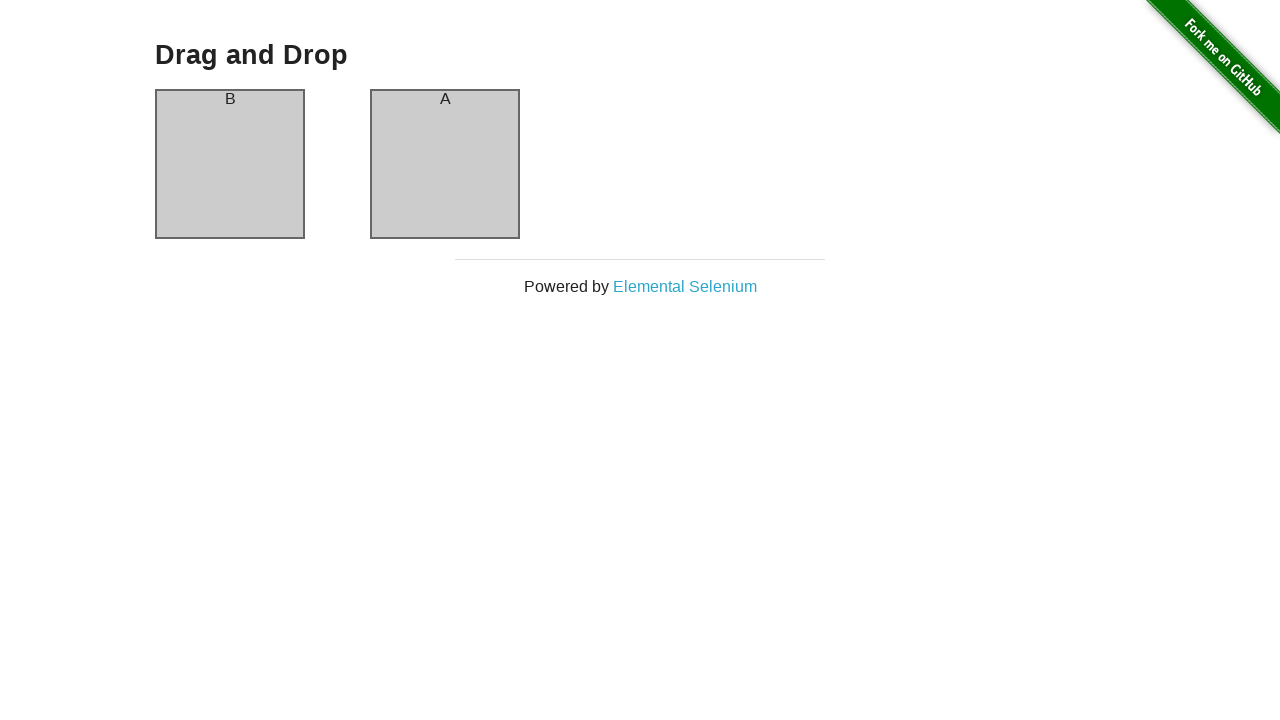

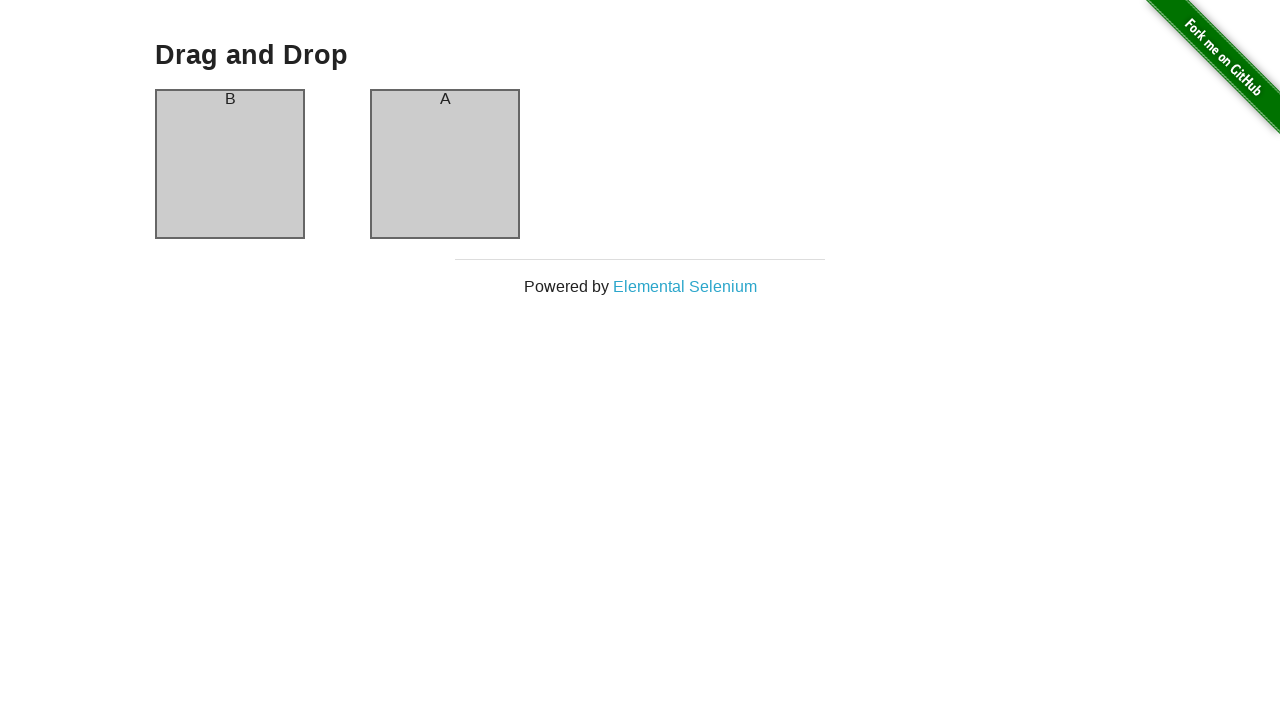